Tests the Add/Remove Elements functionality by navigating to the page, clicking the Add Element button 4 times to create 4 Delete buttons, then clicking each Delete button to remove them all, verifying the count at each step.

Starting URL: http://the-internet.herokuapp.com/

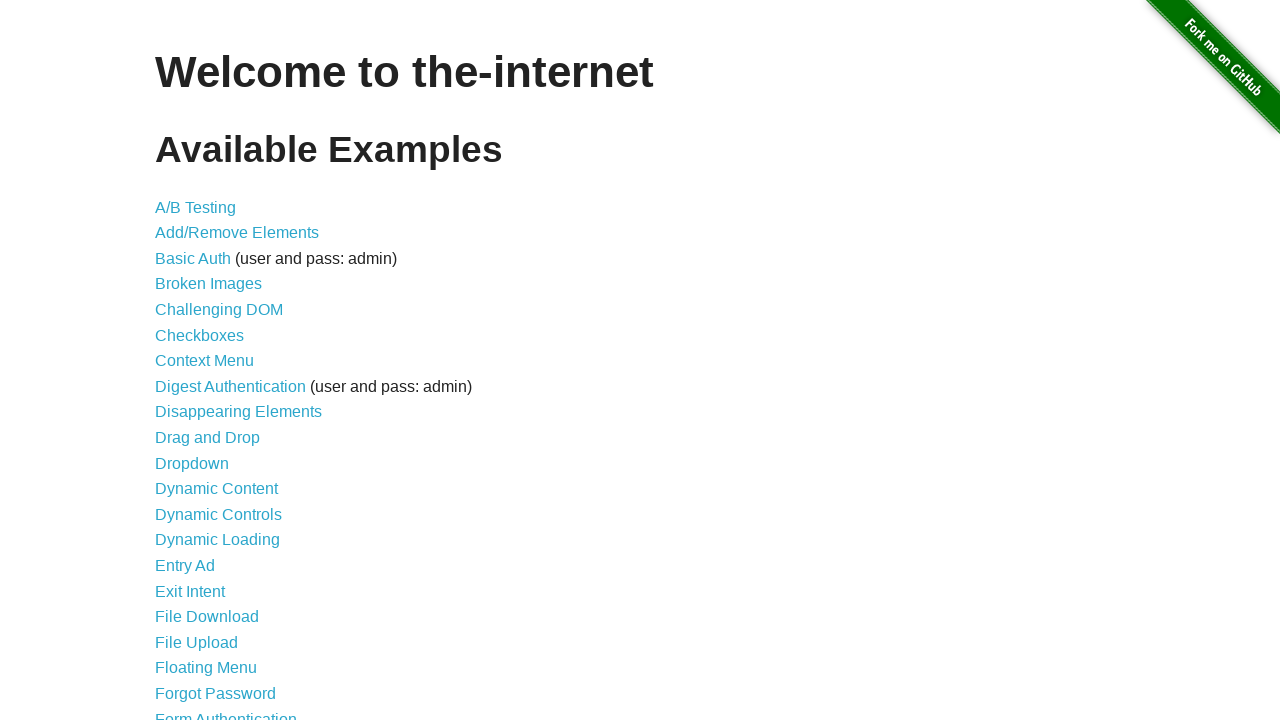

Clicked on 'Add/Remove Elements' link at (237, 233) on text=Add/Remove Elements
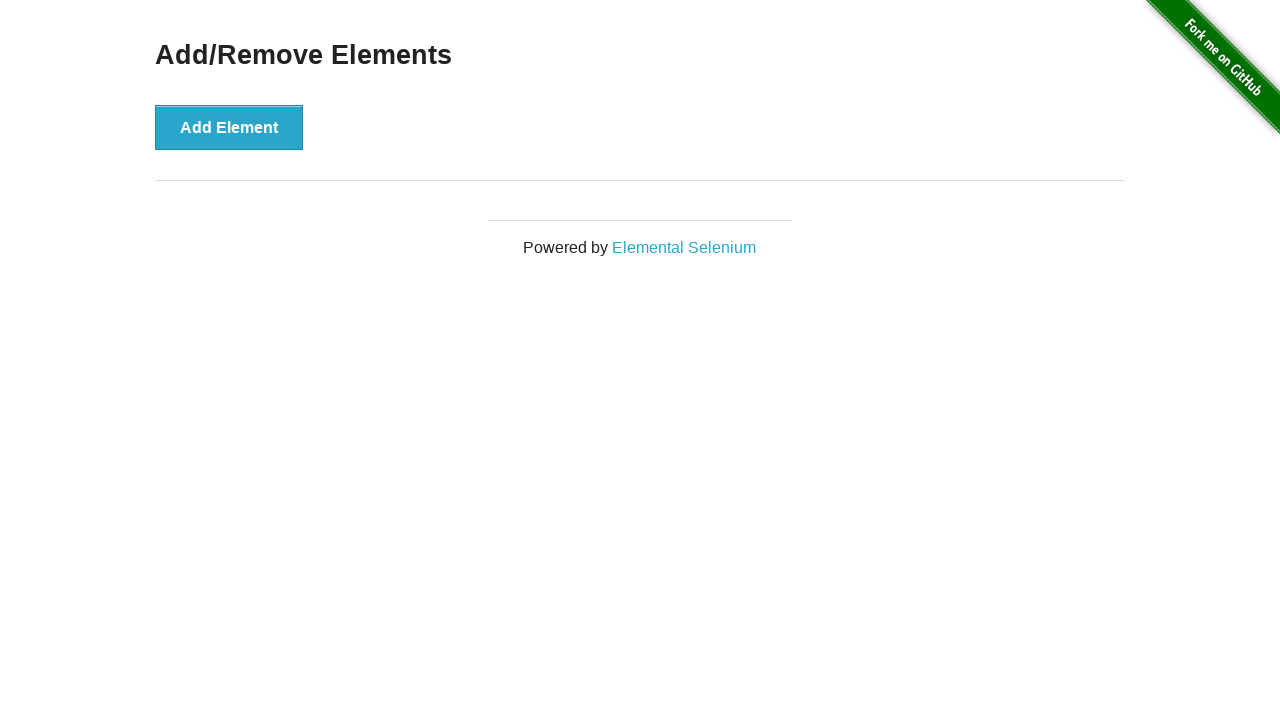

Verified navigation to Add/Remove Elements page
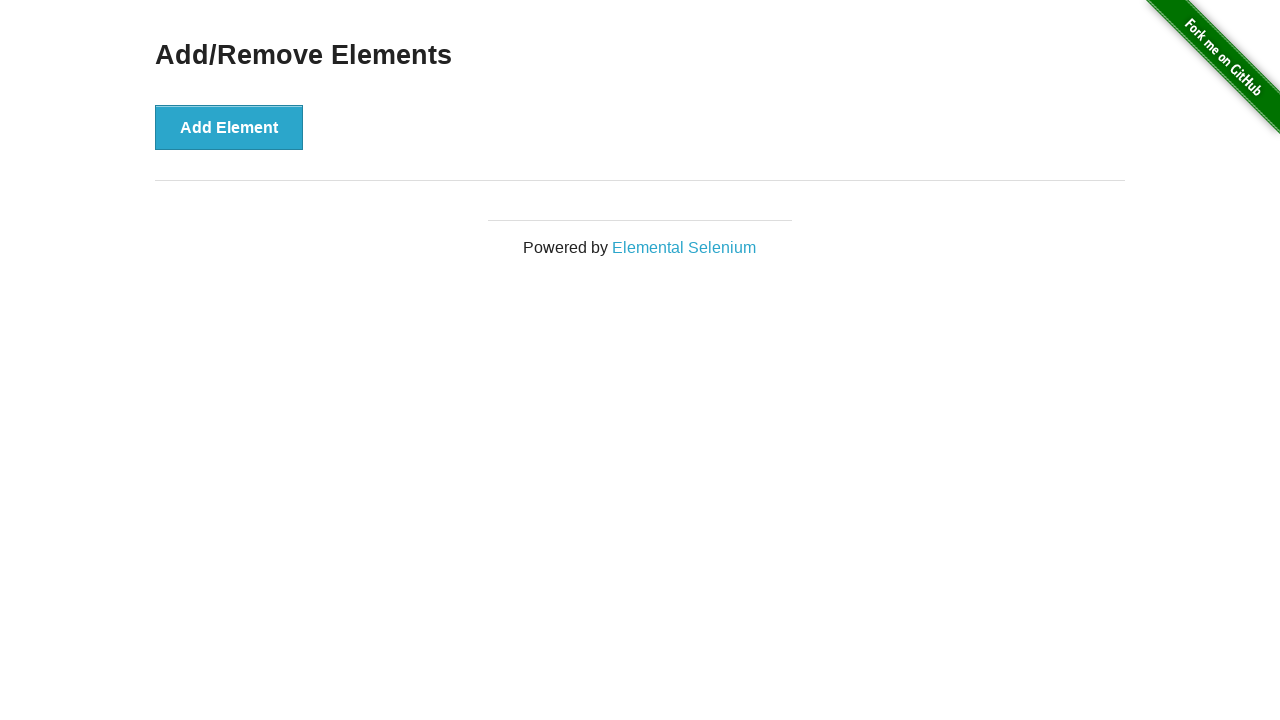

Add Element button is present and ready
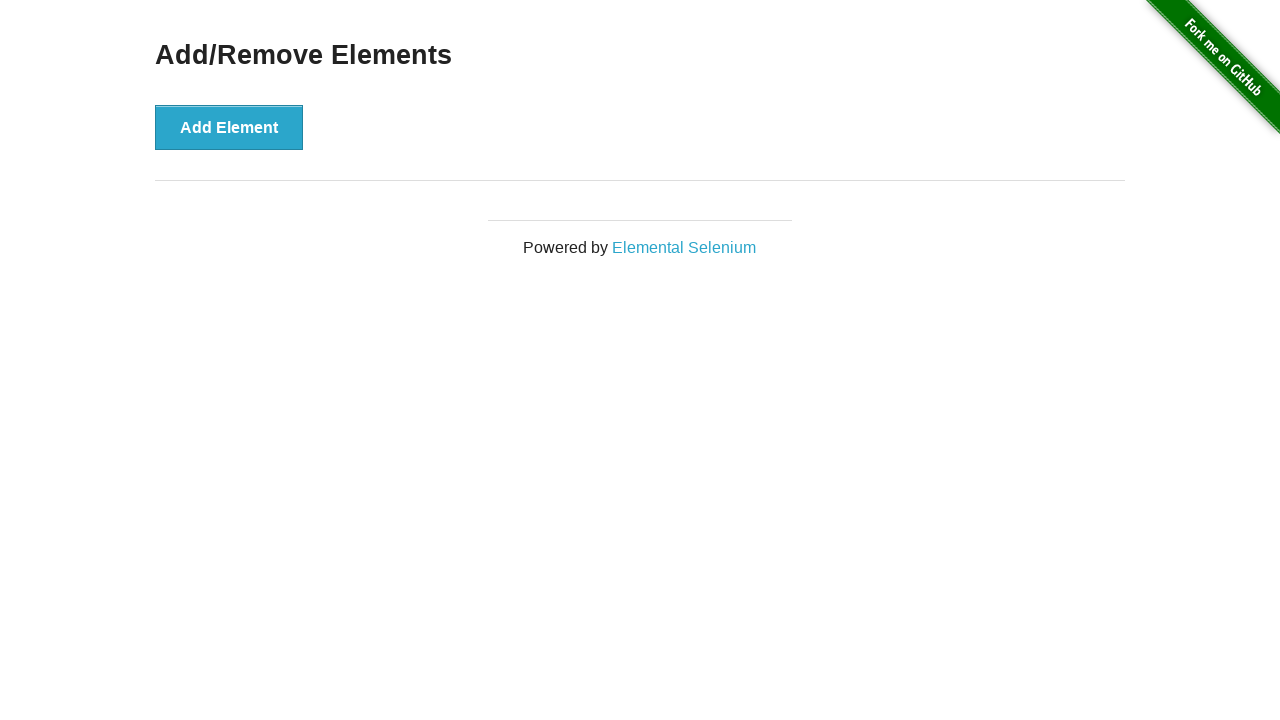

Clicked Add Element button at (229, 127) on button[onclick="addElement()"]
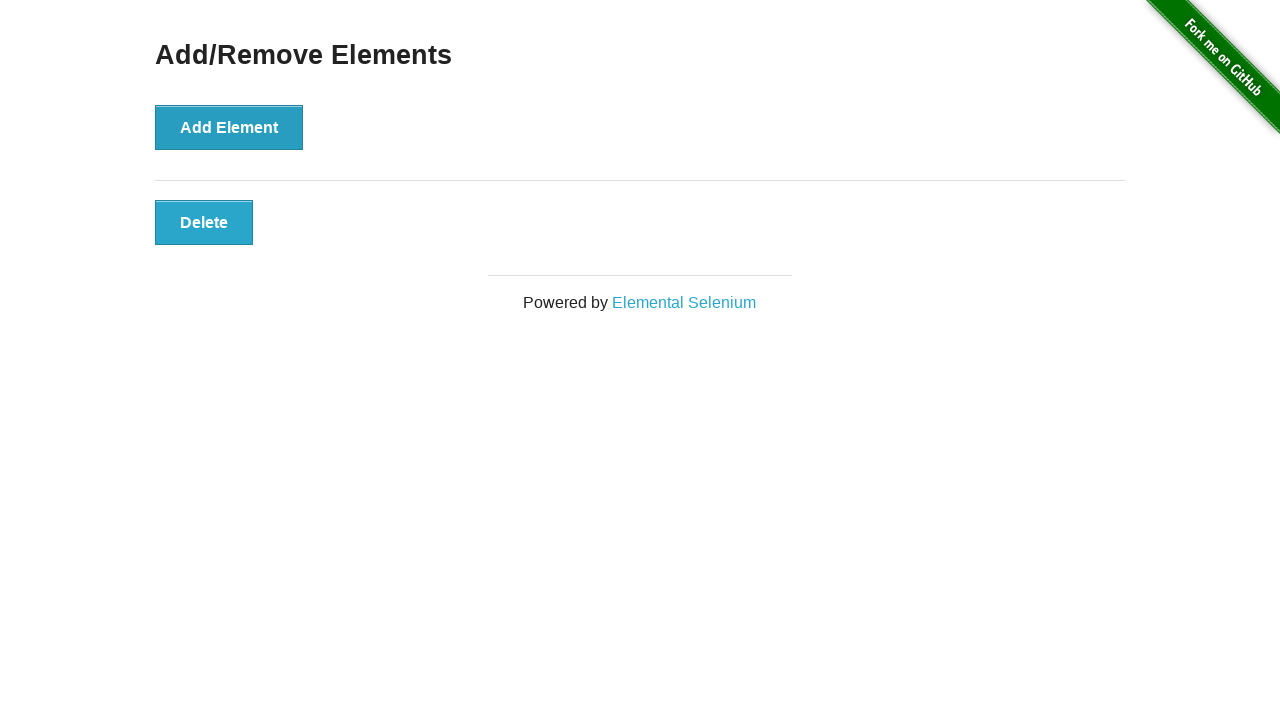

Clicked Add Element button at (229, 127) on button[onclick="addElement()"]
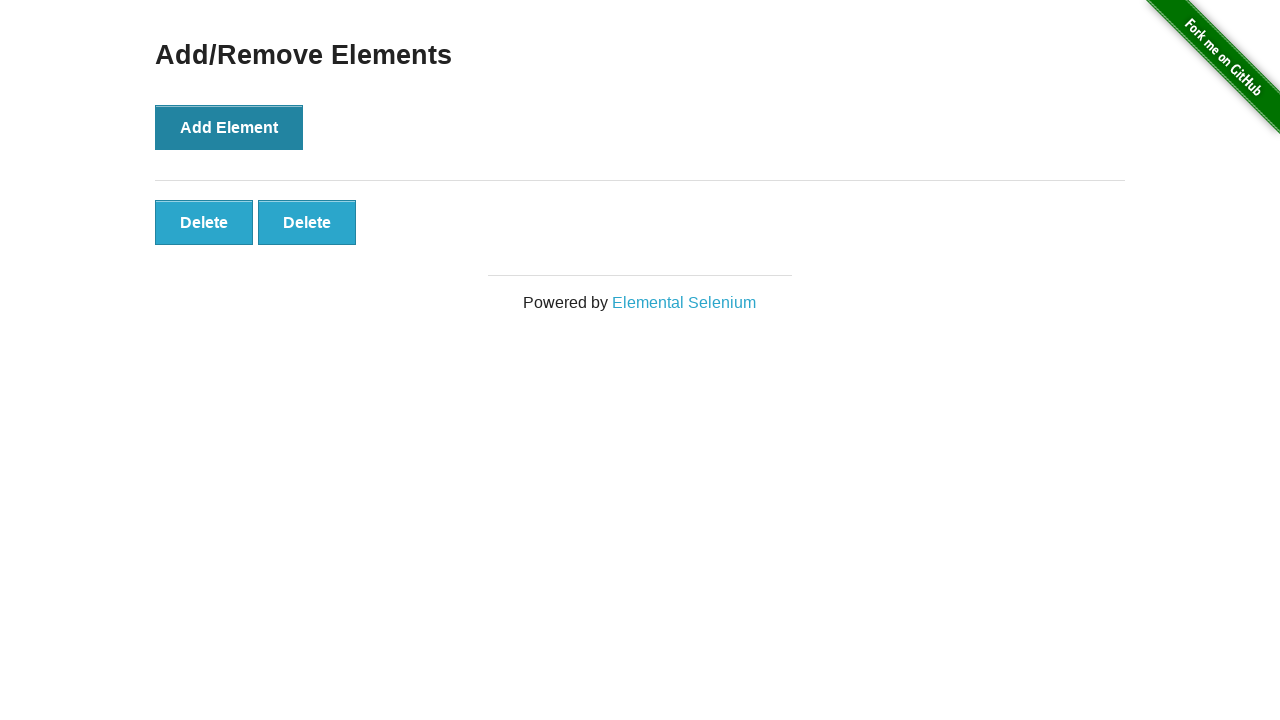

Clicked Add Element button at (229, 127) on button[onclick="addElement()"]
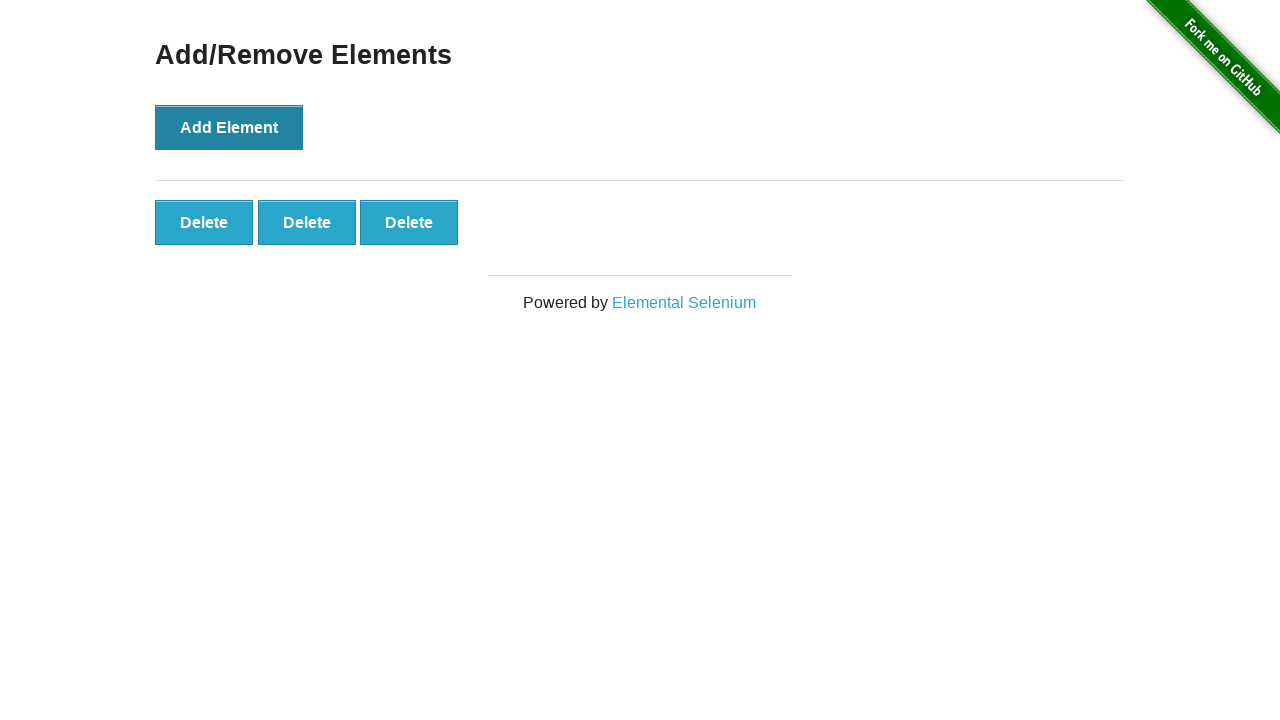

Clicked Add Element button at (229, 127) on button[onclick="addElement()"]
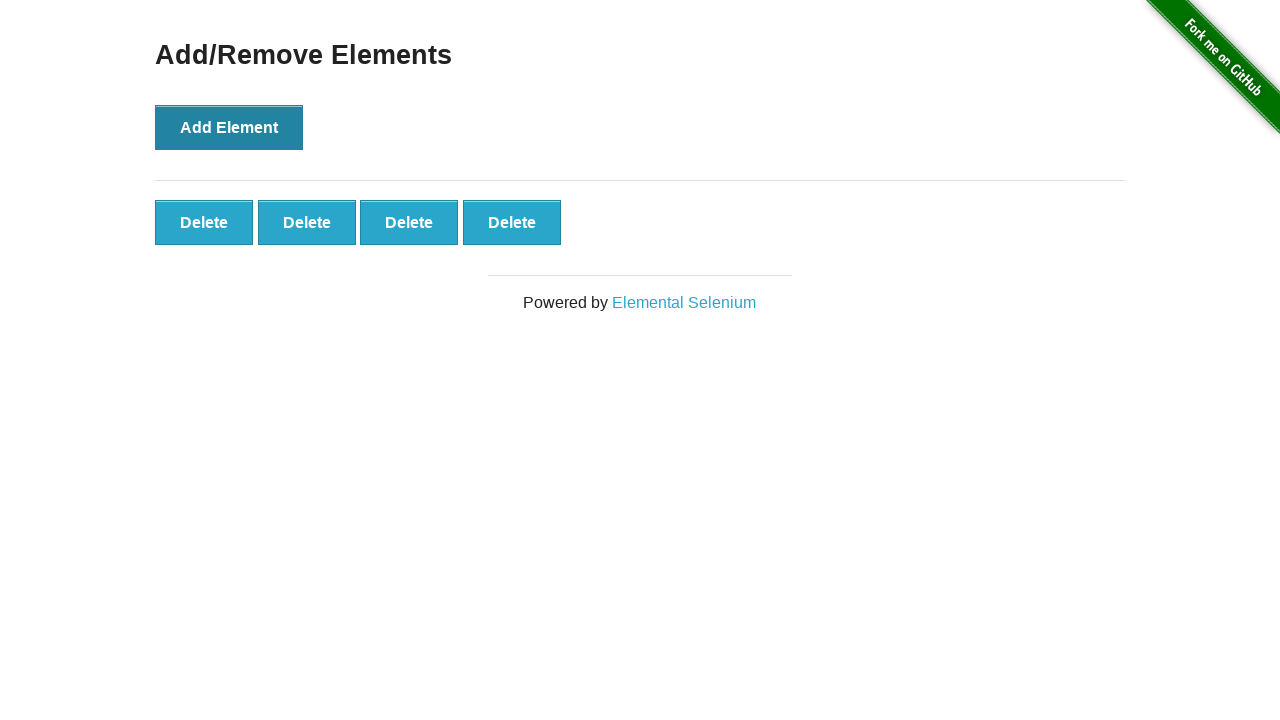

Verified 4 Delete buttons are present
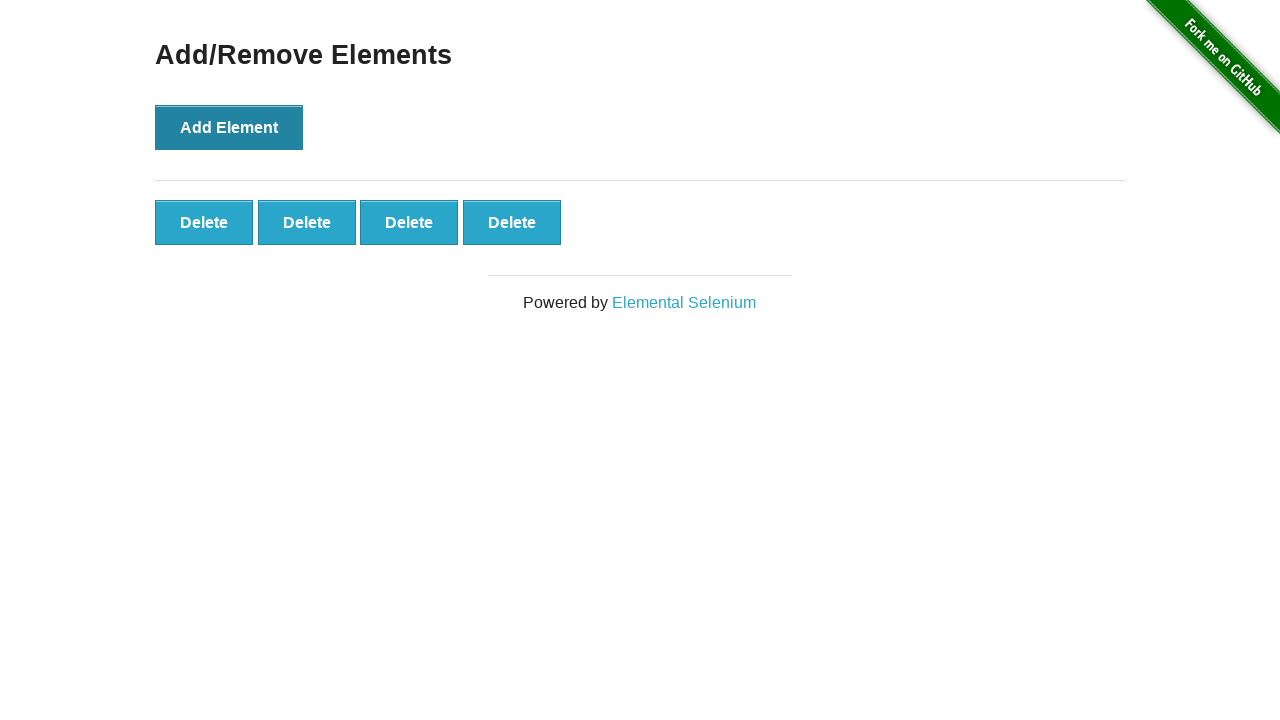

Clicked Delete button to remove an element at (204, 222) on xpath=//button[text()="Delete"] >> nth=0
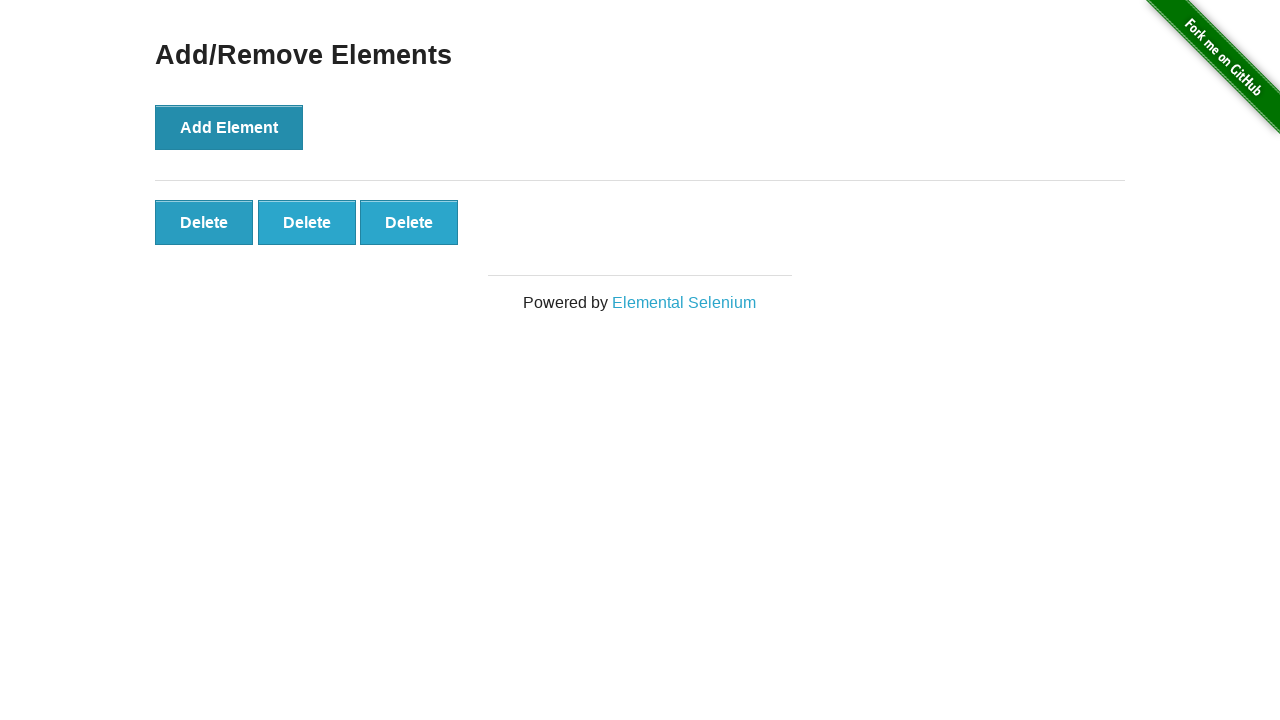

Waited for DOM to update after delete action
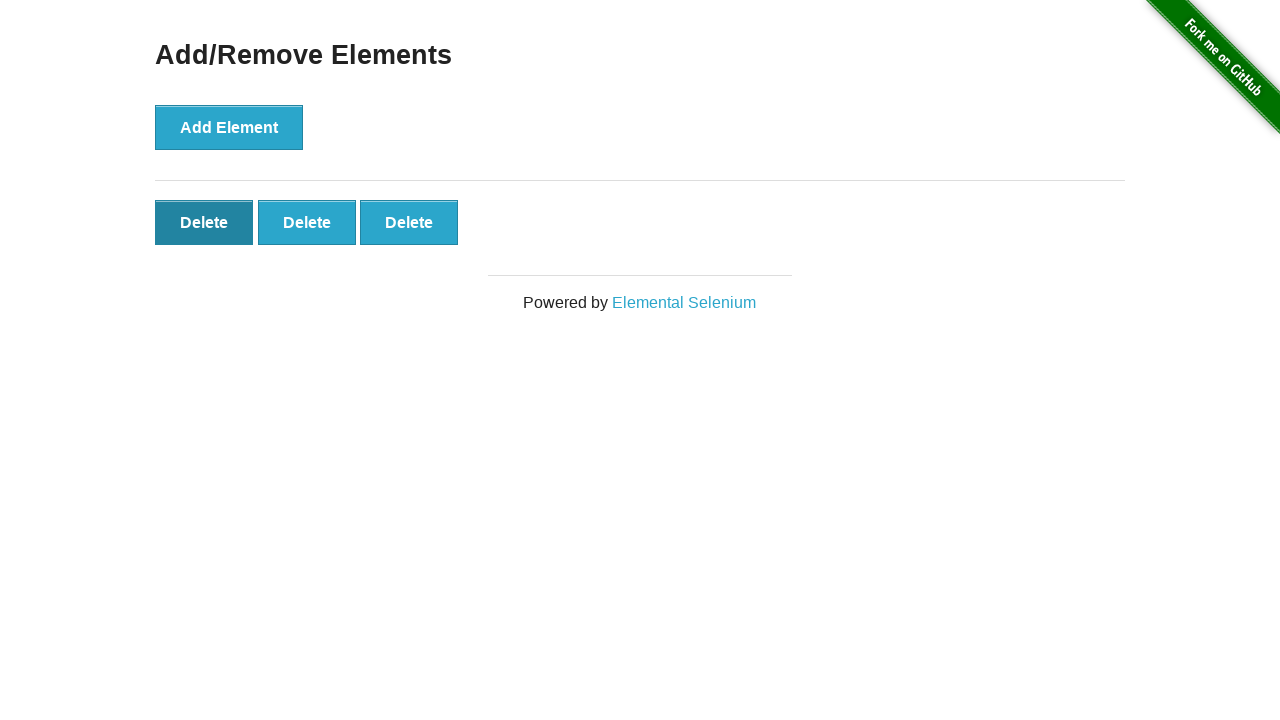

Clicked Delete button to remove an element at (204, 222) on xpath=//button[text()="Delete"] >> nth=0
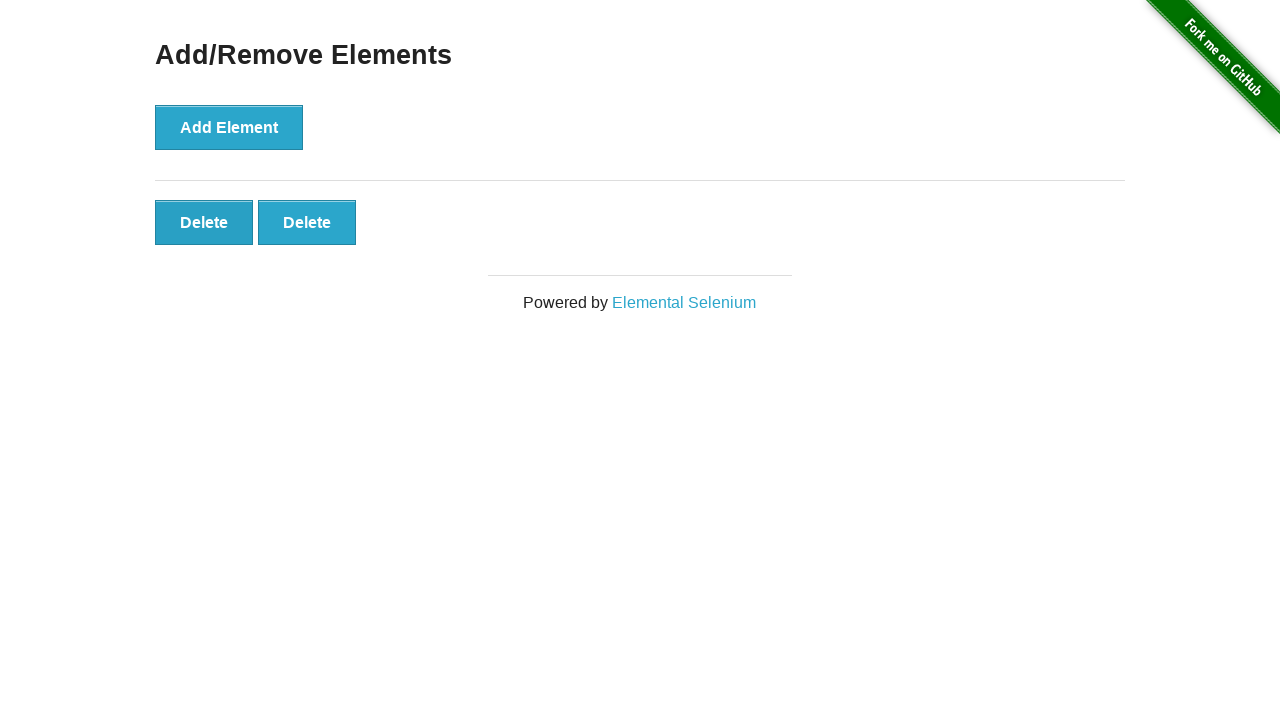

Waited for DOM to update after delete action
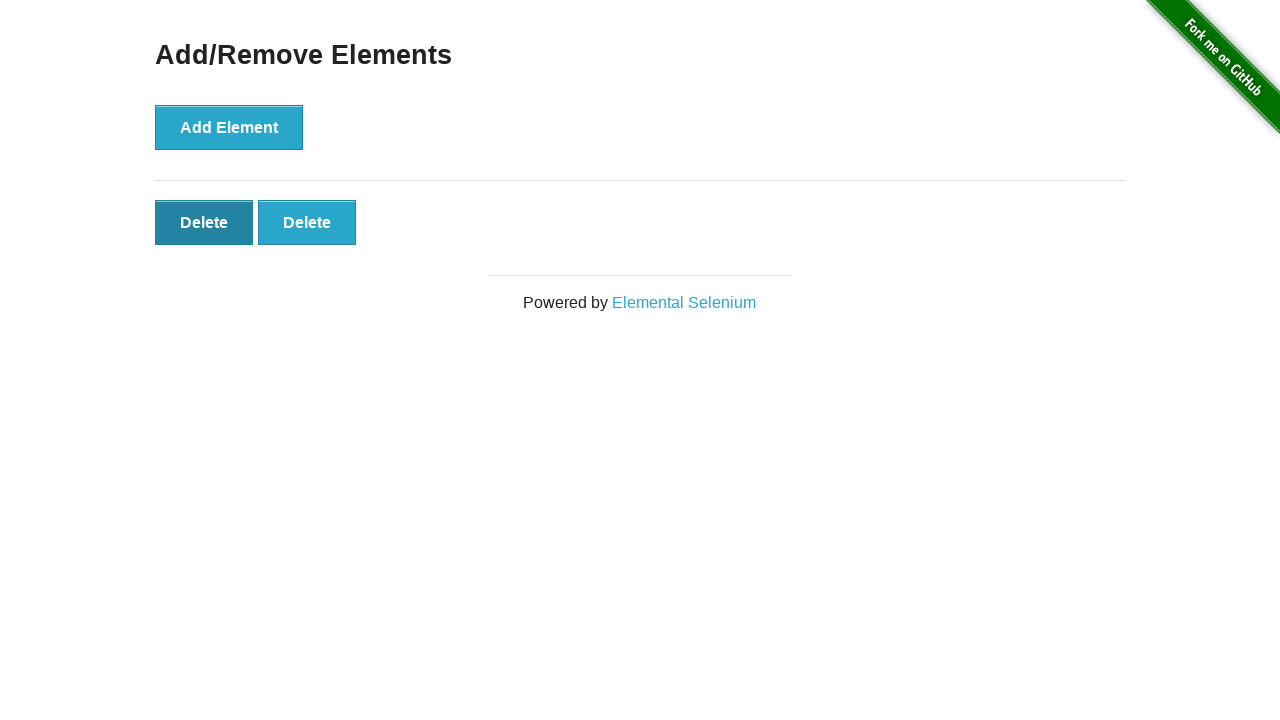

Clicked Delete button to remove an element at (204, 222) on xpath=//button[text()="Delete"] >> nth=0
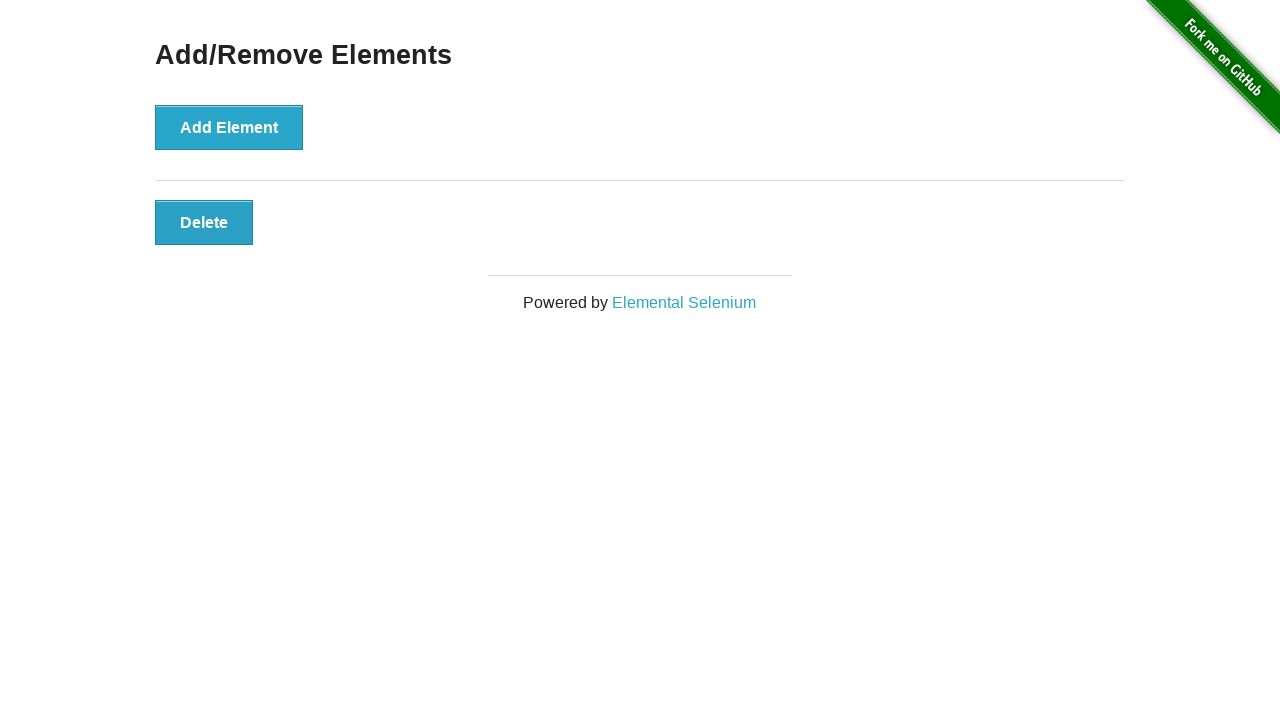

Waited for DOM to update after delete action
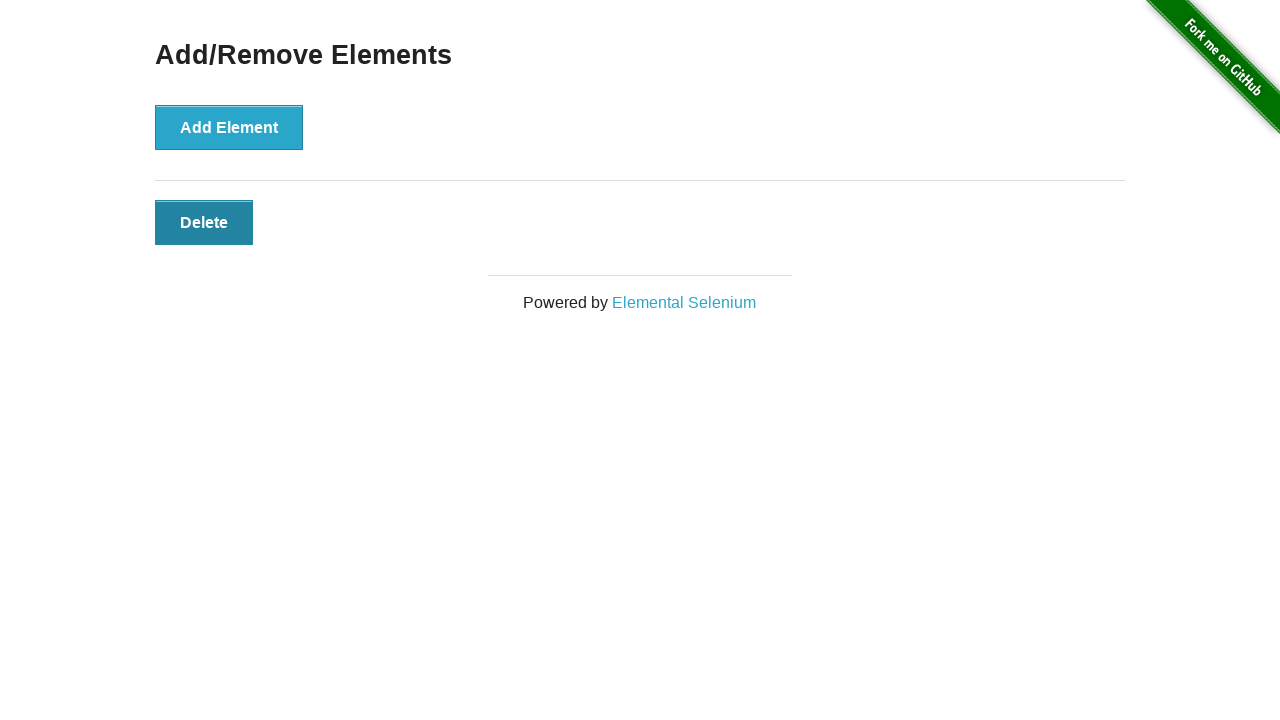

Clicked Delete button to remove an element at (204, 222) on xpath=//button[text()="Delete"] >> nth=0
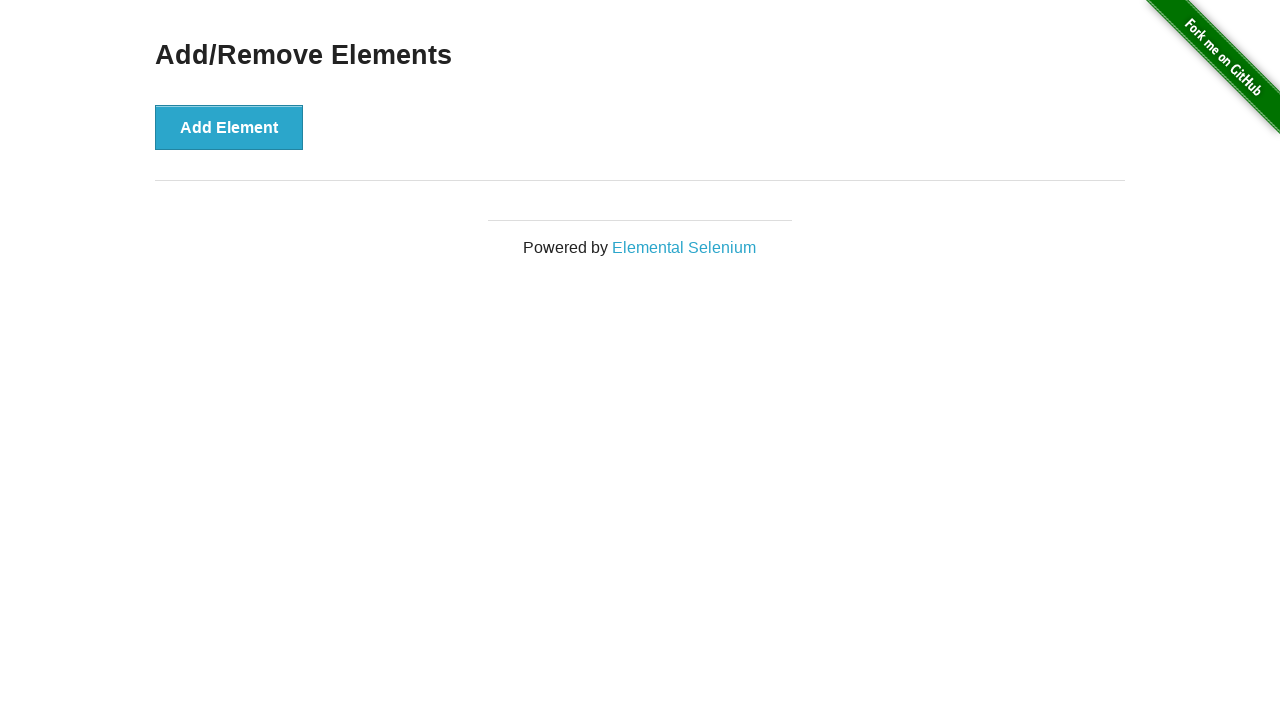

Waited for DOM to update after delete action
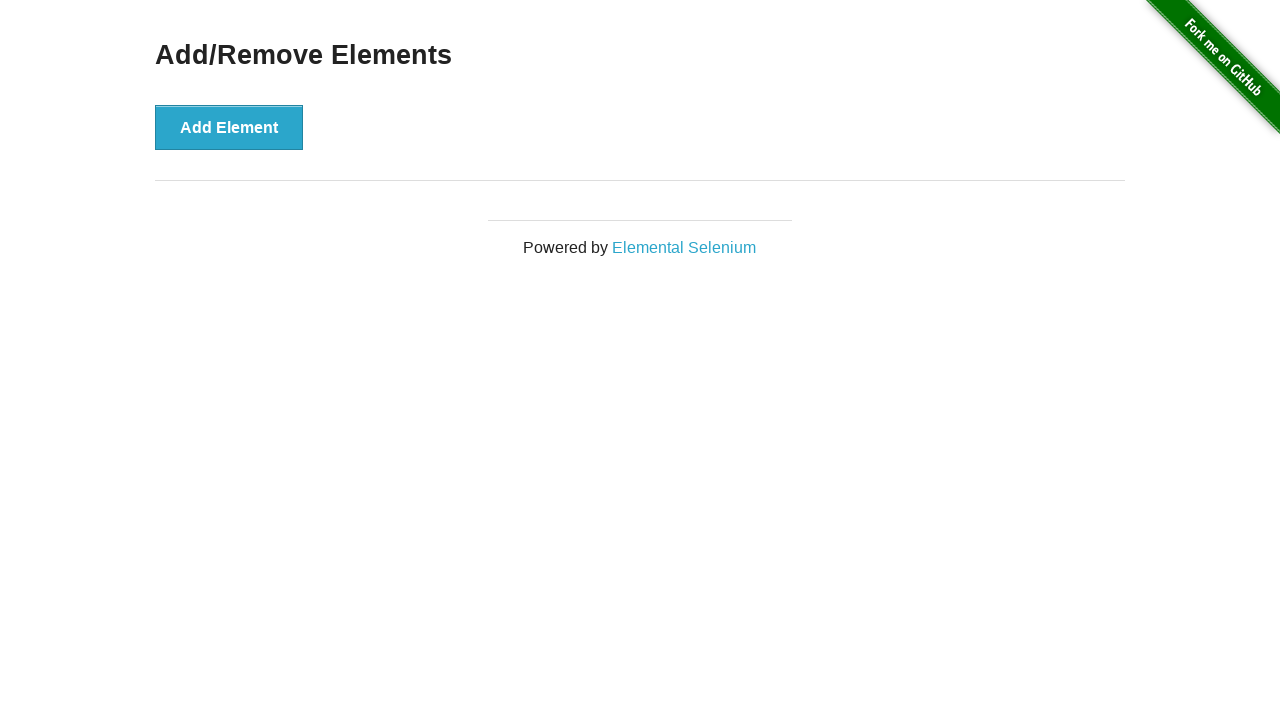

Verified all Delete buttons have been removed
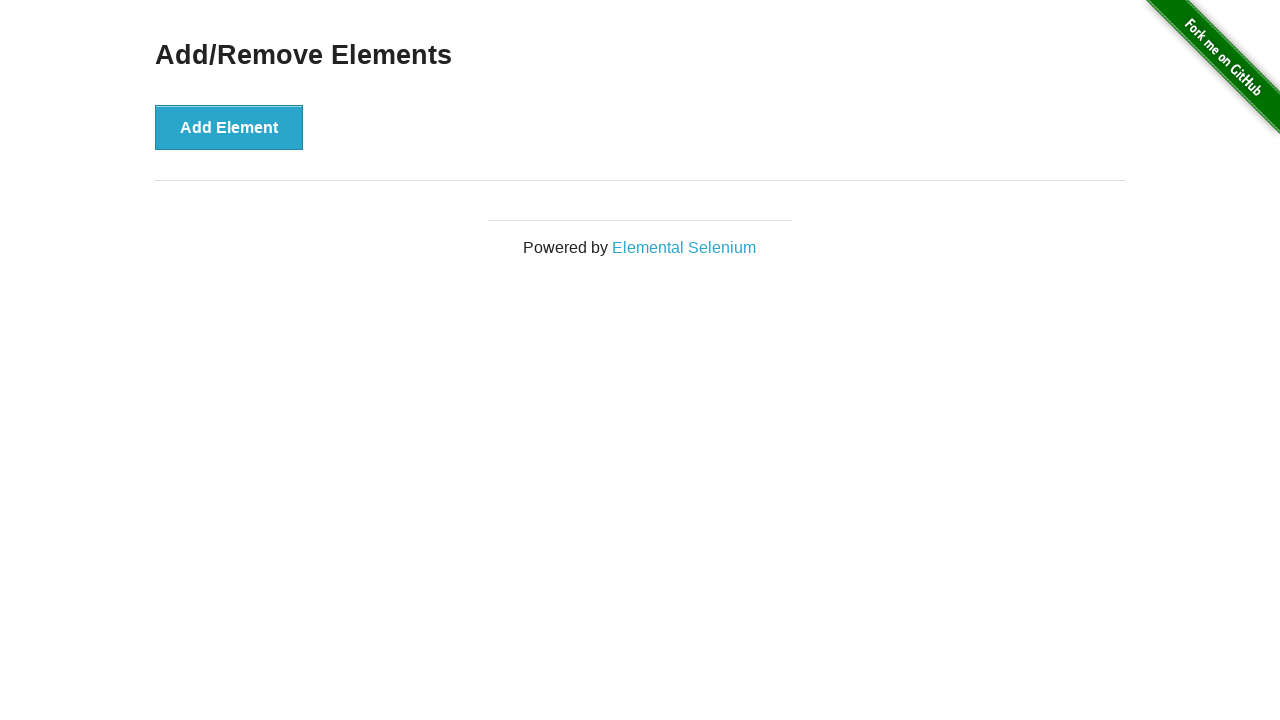

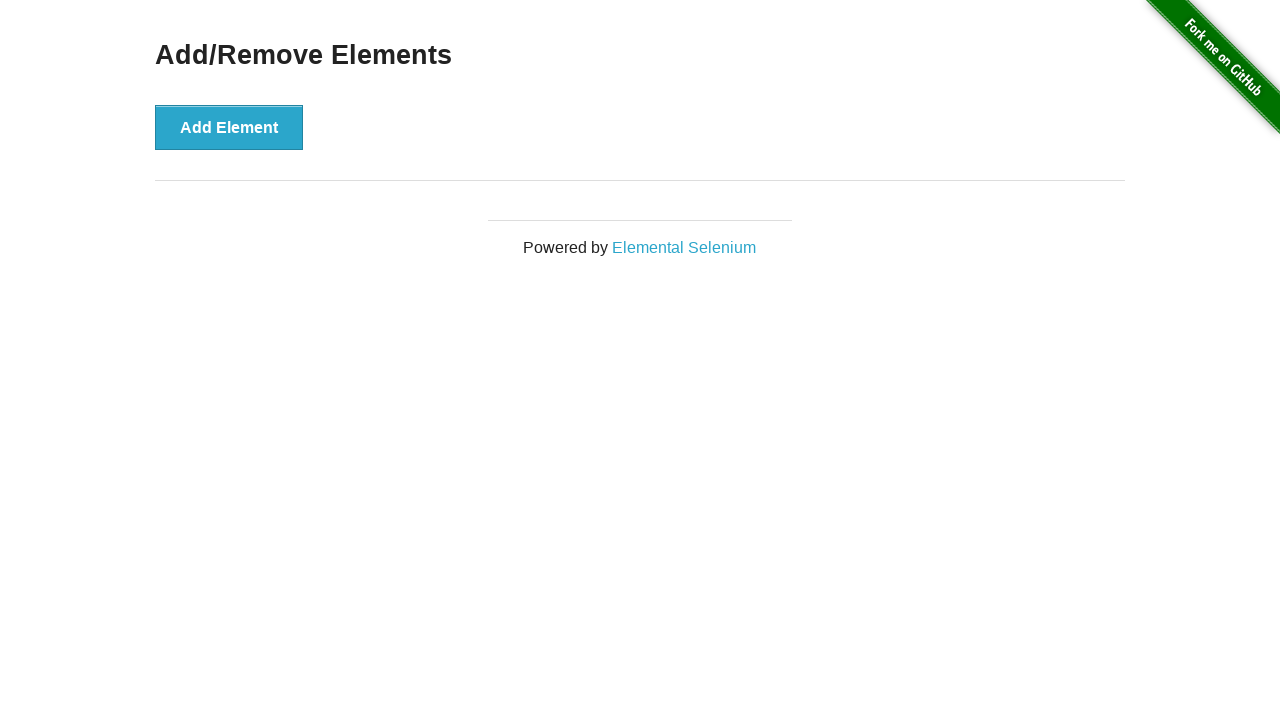